Tests browser window handling by clicking a button to open a new window, switching to it, verifying content, then closing it and returning to the original window

Starting URL: https://demoqa.com/browser-windows

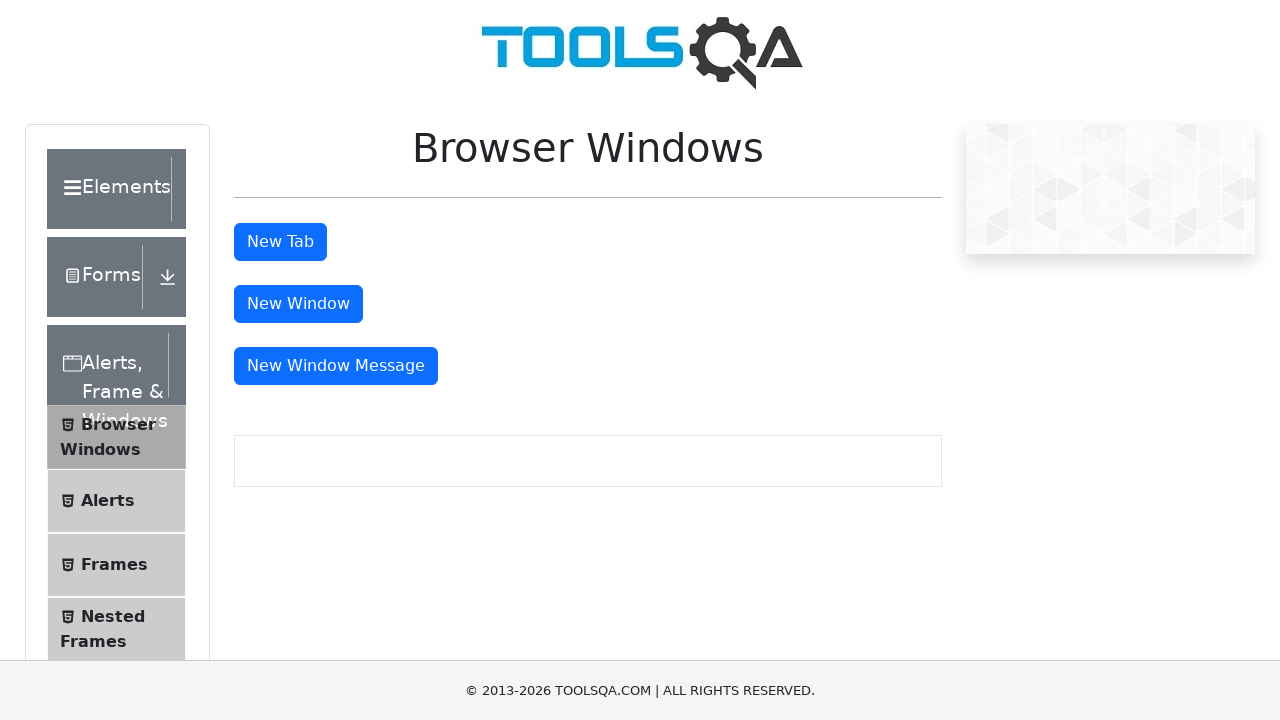

Clicked window button to open new window
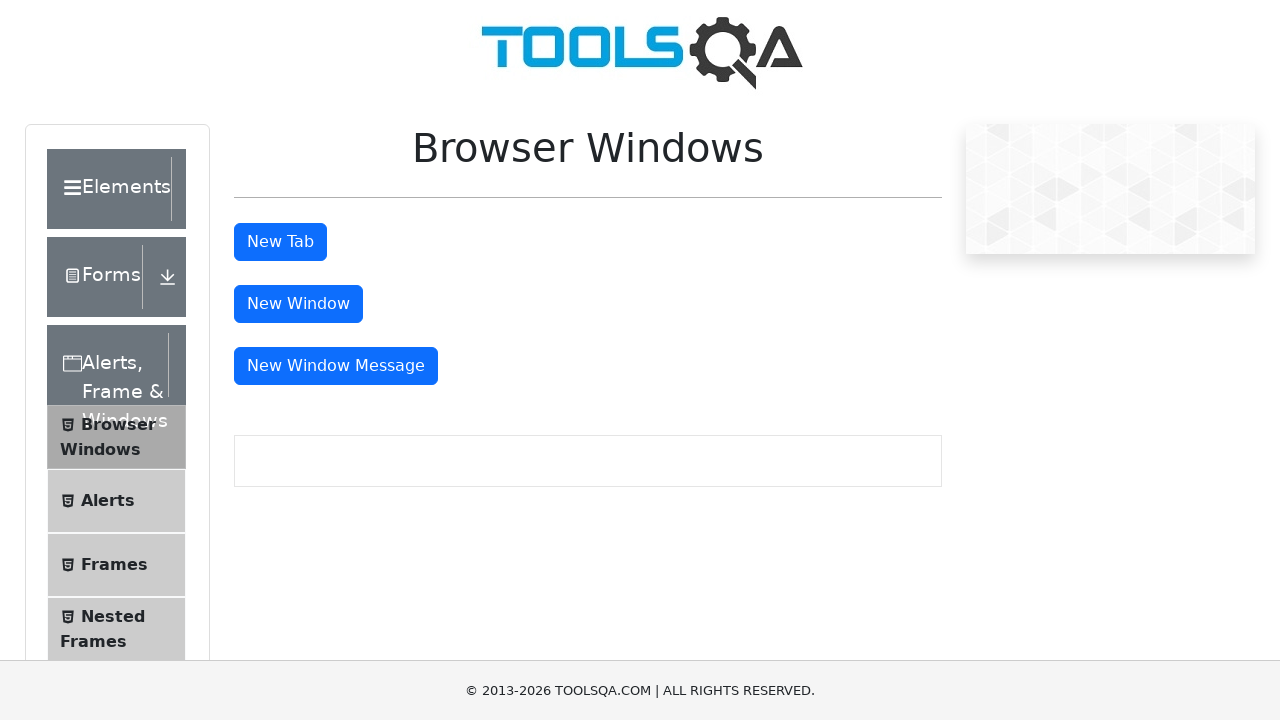

New window opened and captured
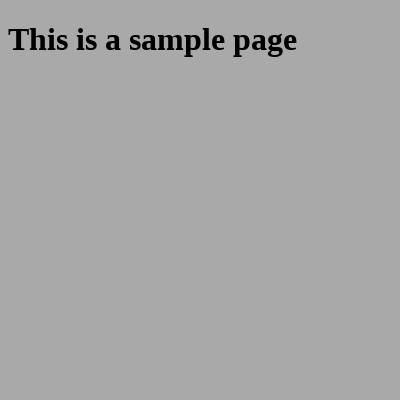

New window page loaded completely
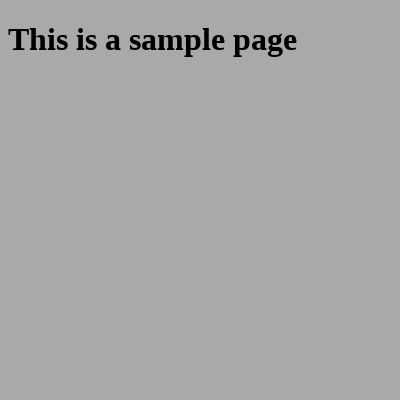

Sample heading element located on new window
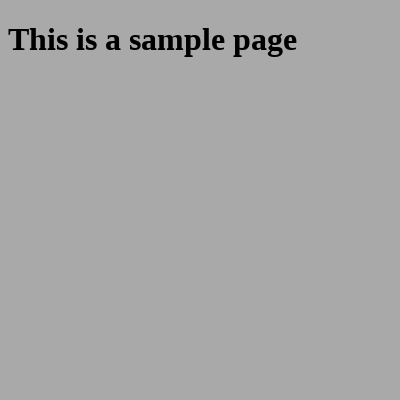

Verified heading text is 'This is a sample page'
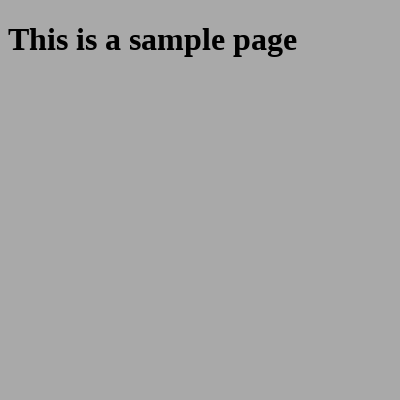

Closed new window and returned to original window
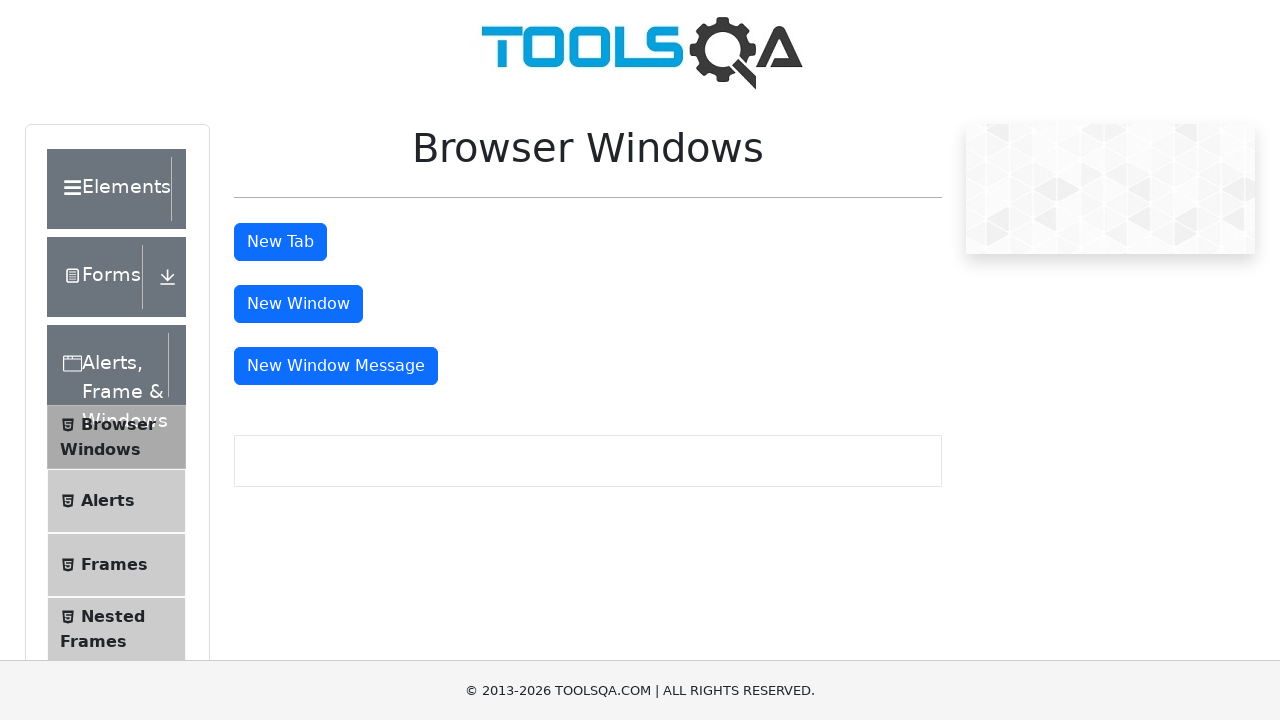

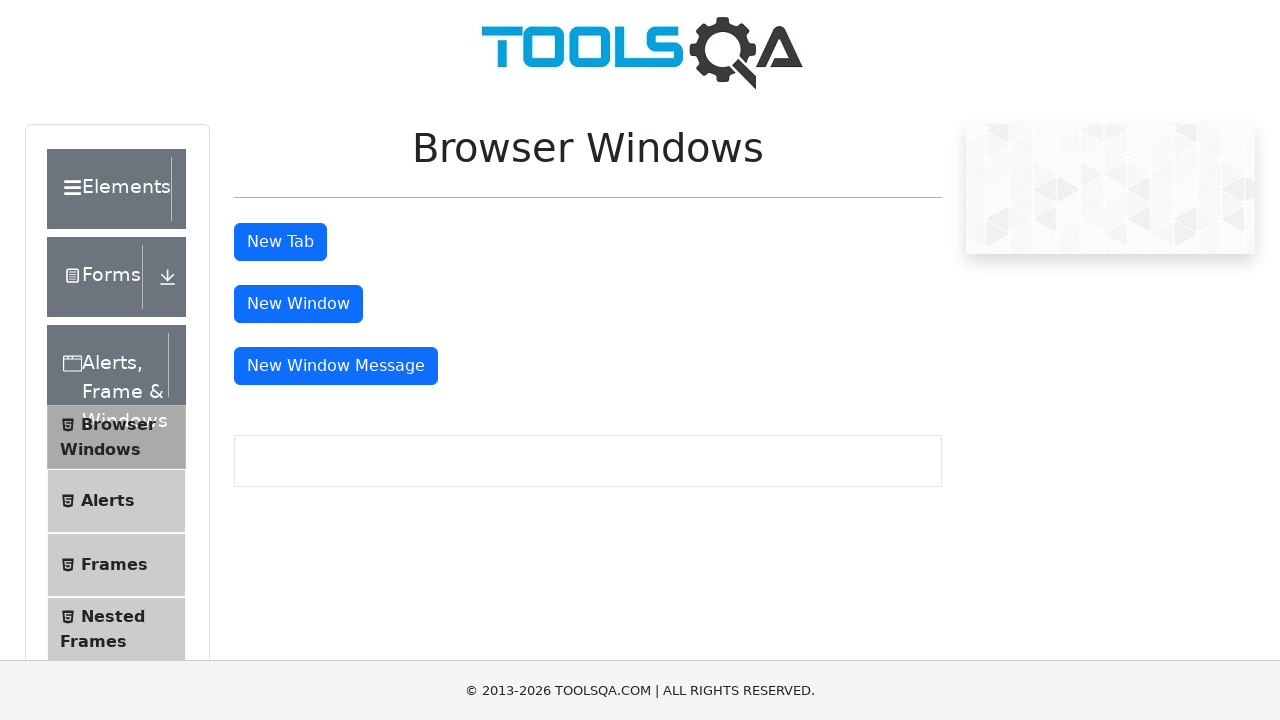